Navigates to the Artificial Analysis AI models leaderboard, waits for it to load, and expands the Intelligence column to reveal additional benchmark data like GPQA Diamond scores.

Starting URL: https://artificialanalysis.ai/leaderboards/models

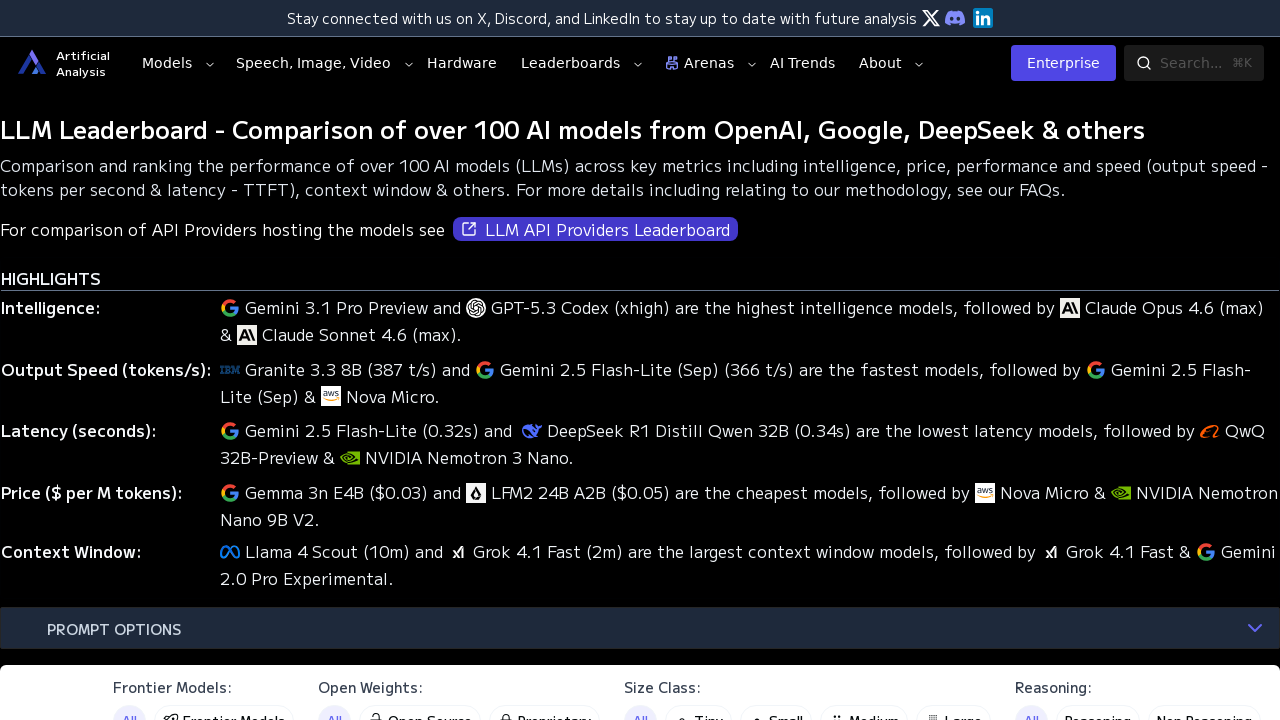

Waited for page to fully load (networkidle state)
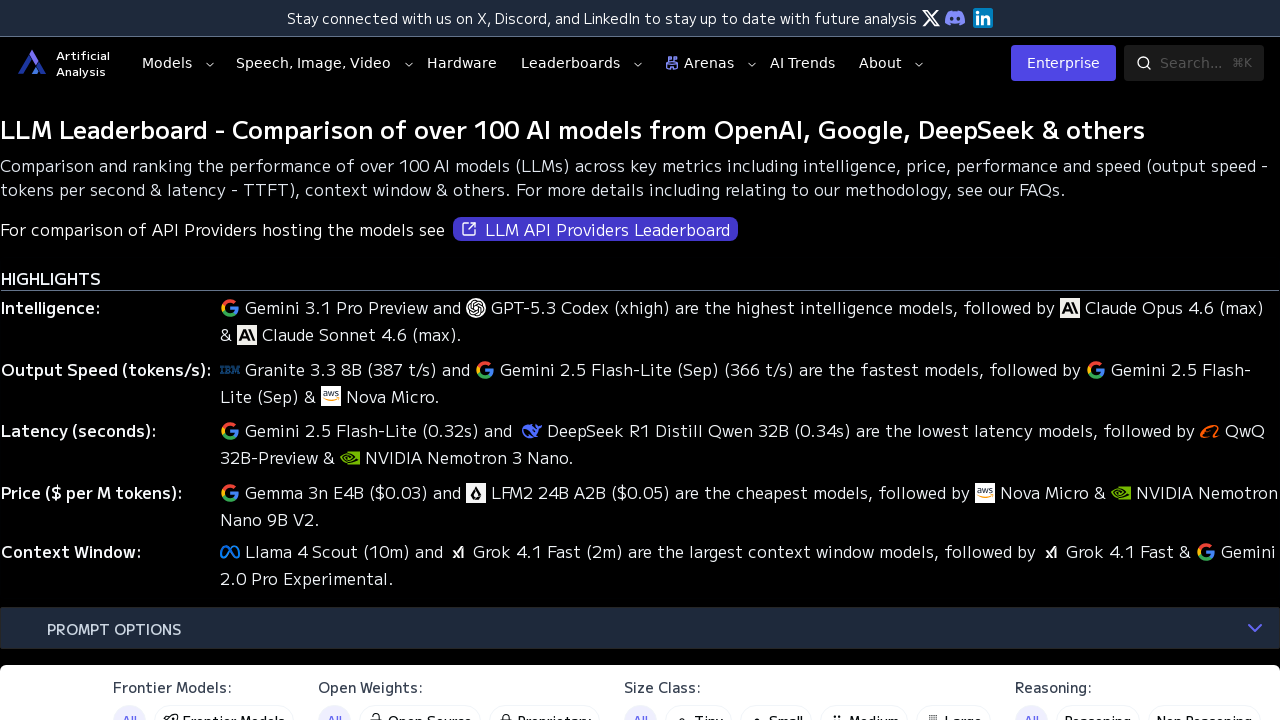

Located the Intelligence column header
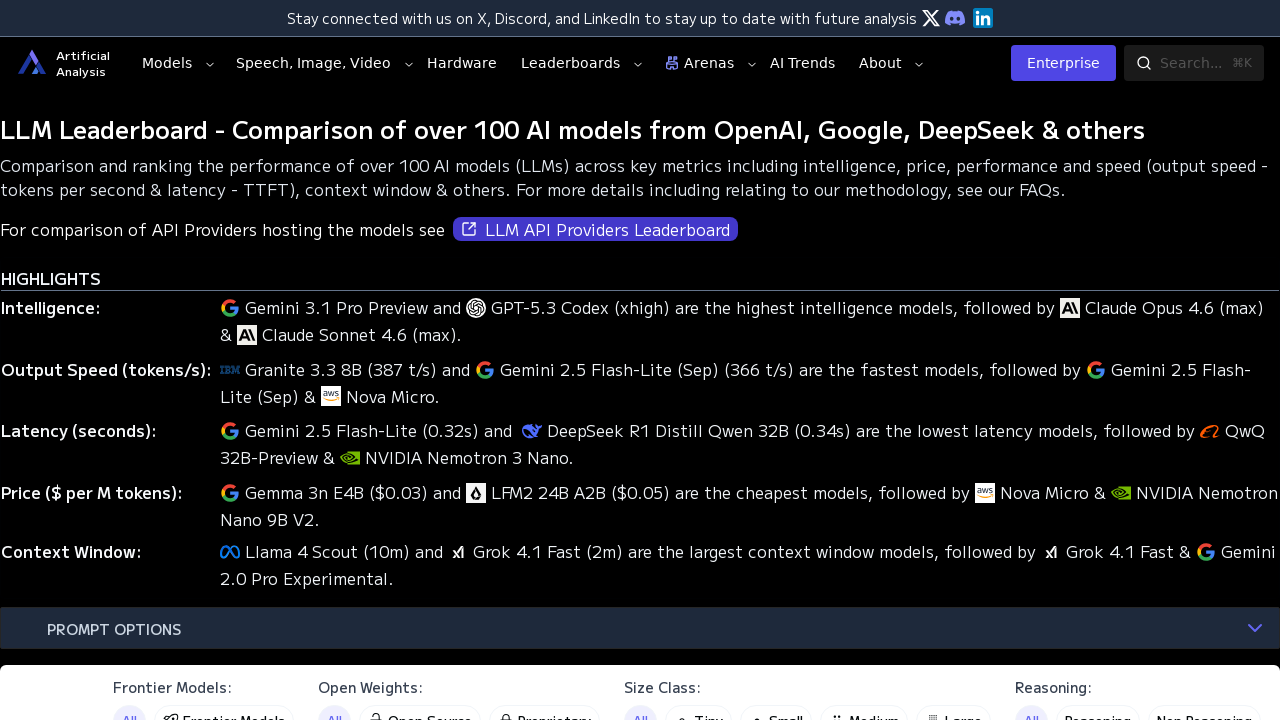

Located the expand button within the Intelligence column header
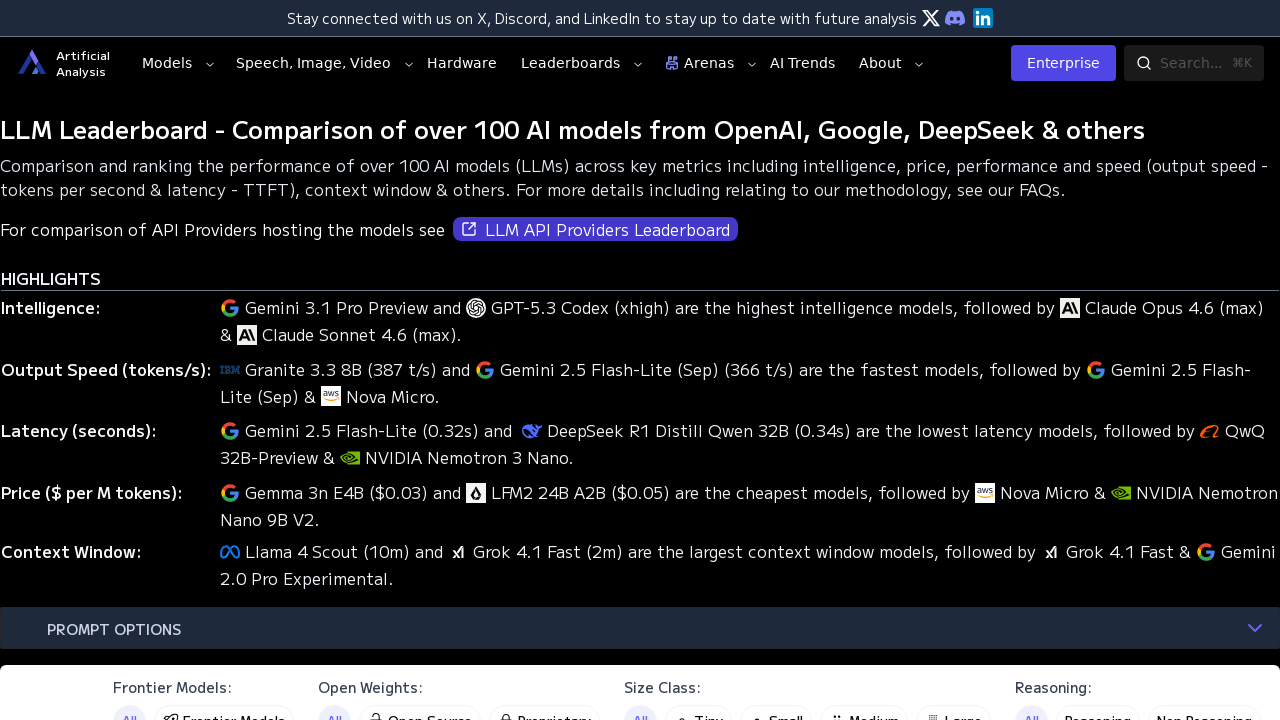

Clicked the Intelligence column expand button to reveal additional benchmark data at (662, 360) on th >> internal:has="internal:text=\"Intelligence\"s" >> button
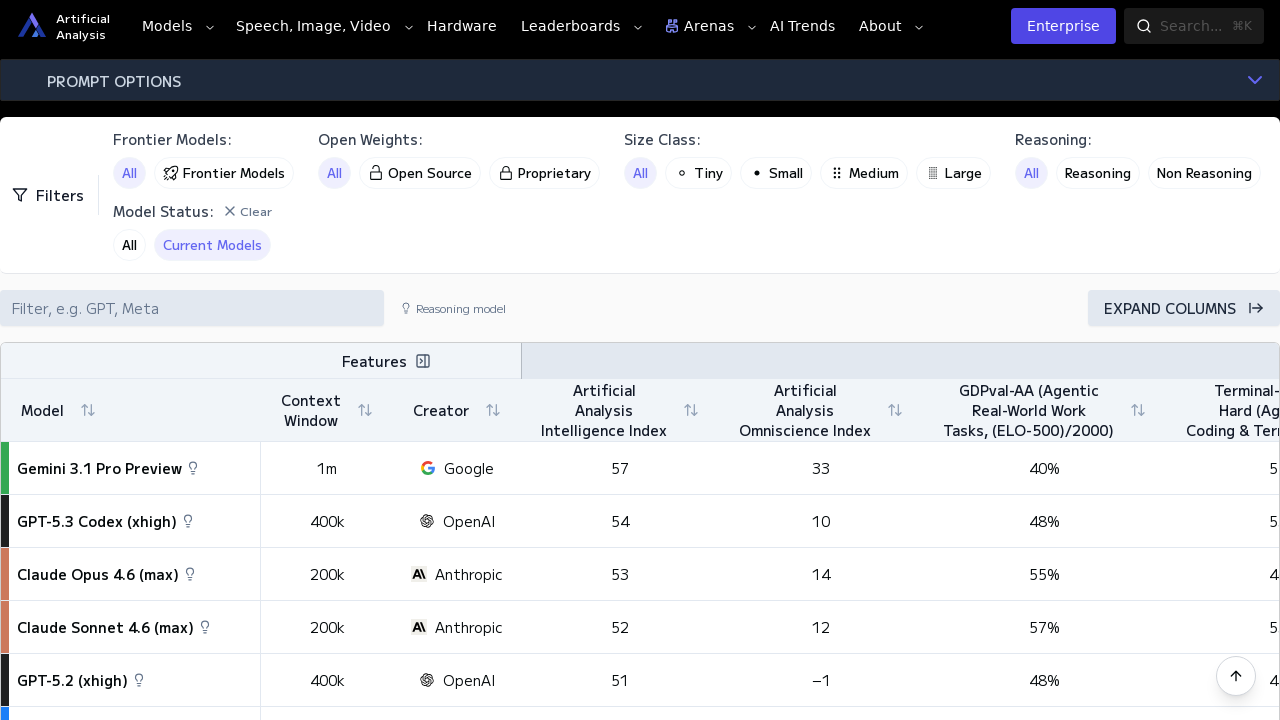

Waited for table rows to become visible after column expansion, revealing GPQA Diamond scores and other benchmark data
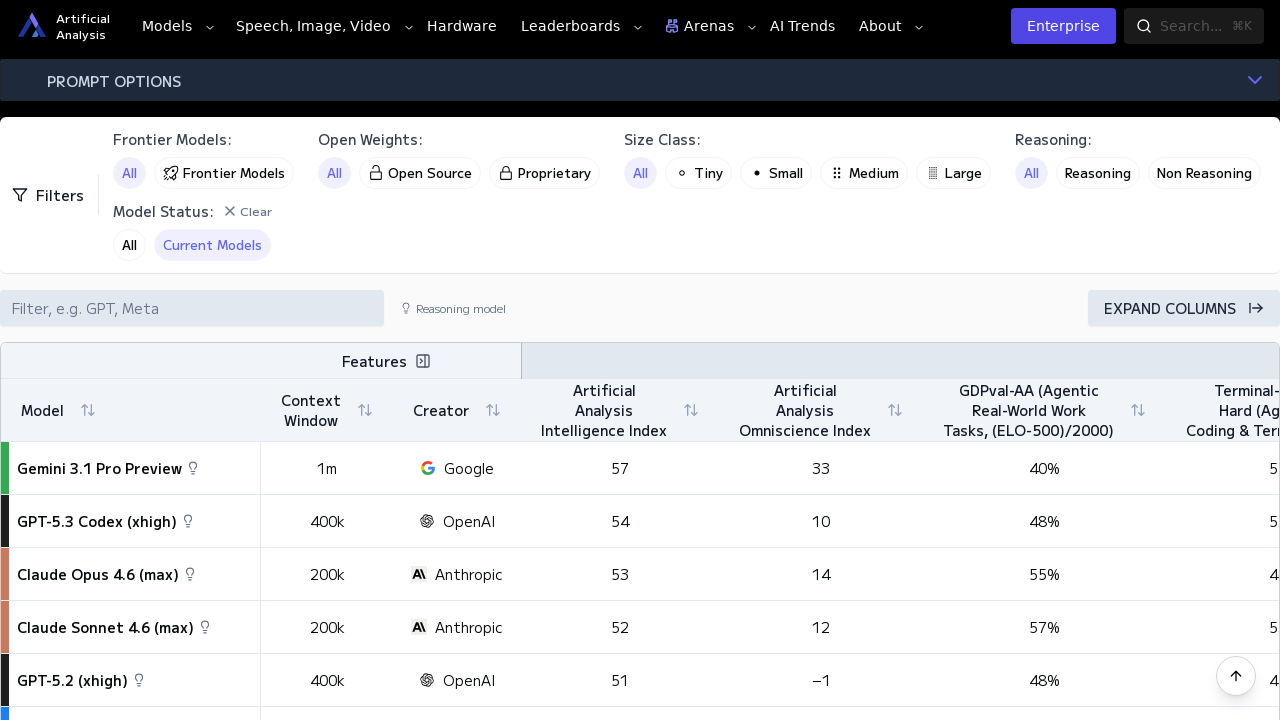

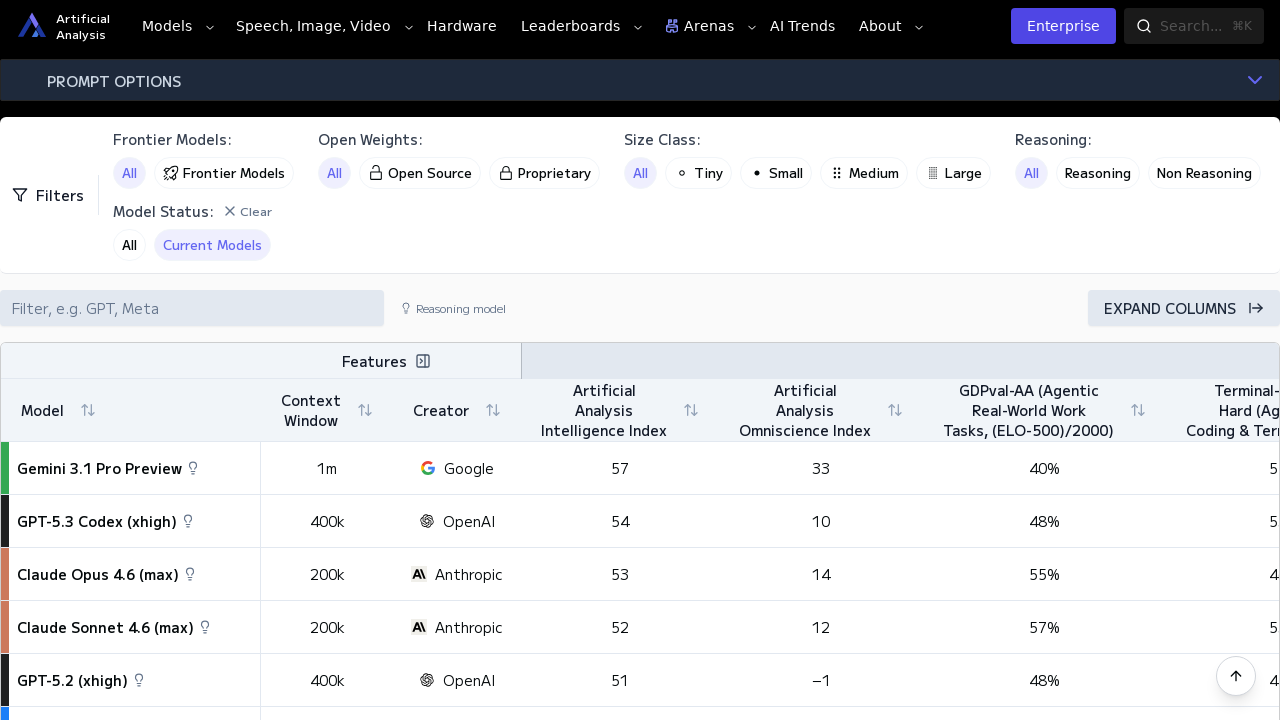